Tests an Angular practice form by filling various input fields including email, password, checkbox, dropdown selection, and text fields

Starting URL: https://rahulshettyacademy.com/angularpractice/

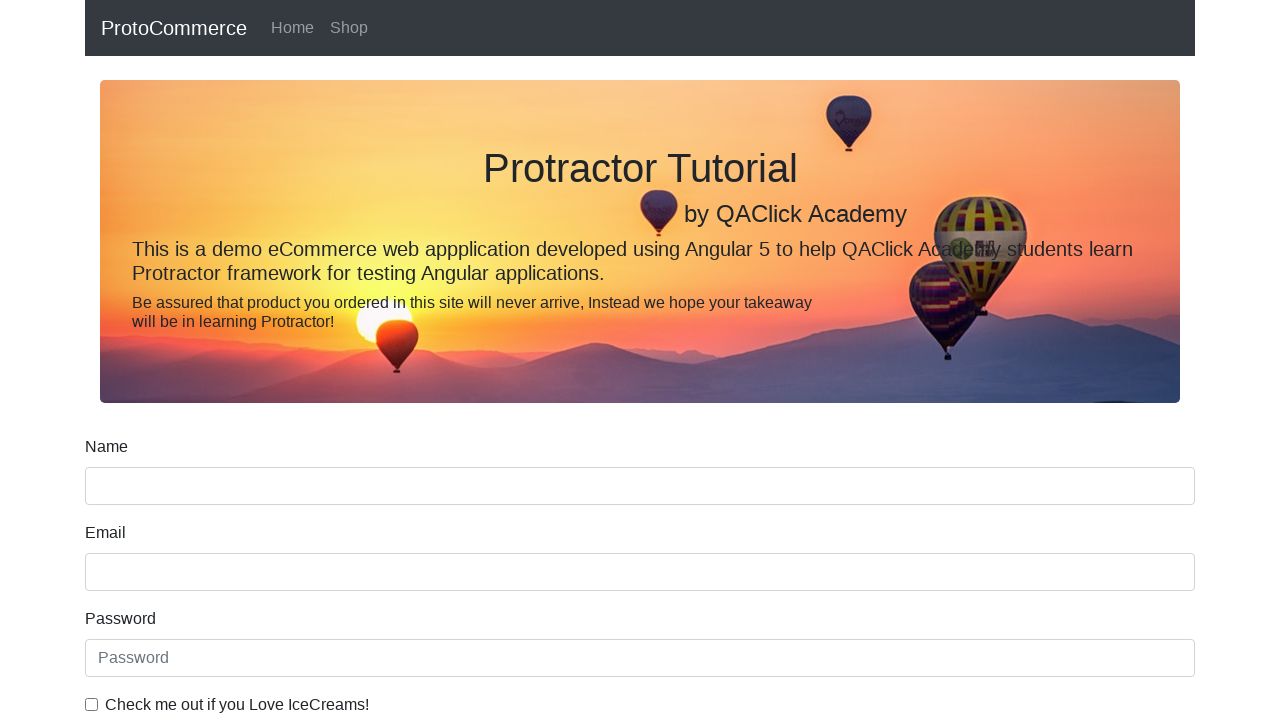

Filled email field with 'hello@gmail.com' on input[name='email']
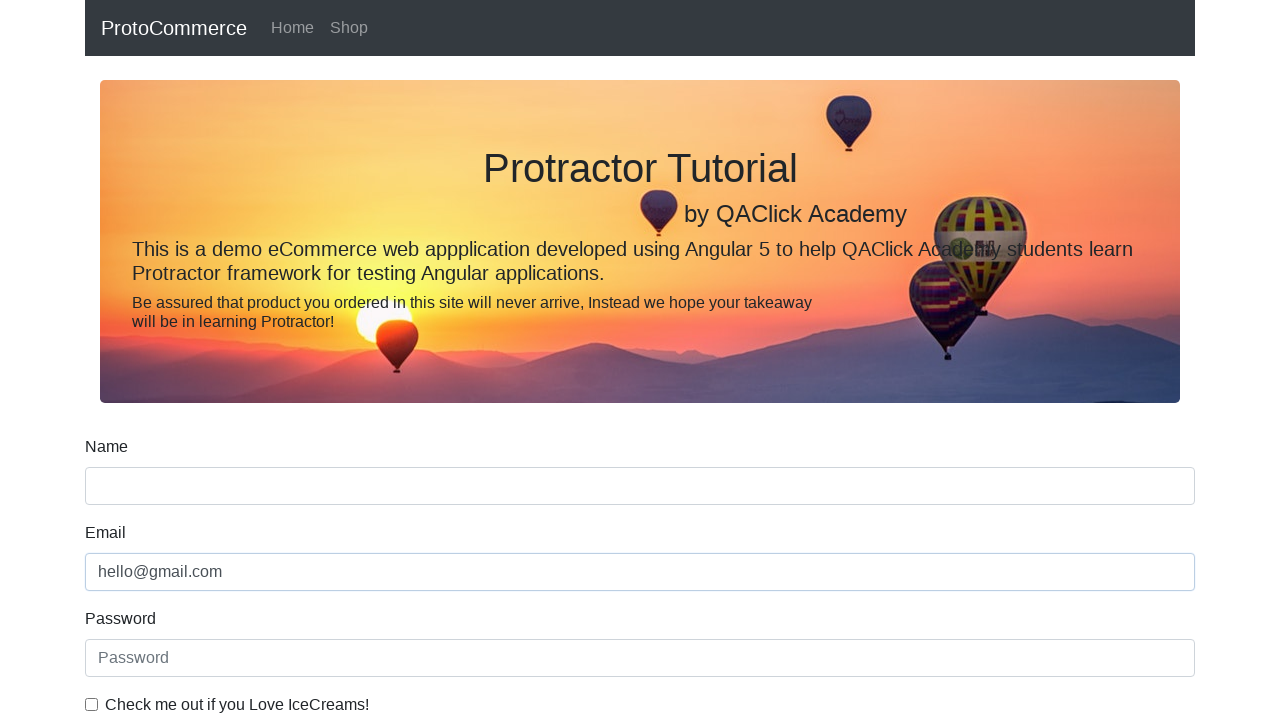

Filled password field with 'adidas' on #exampleInputPassword1
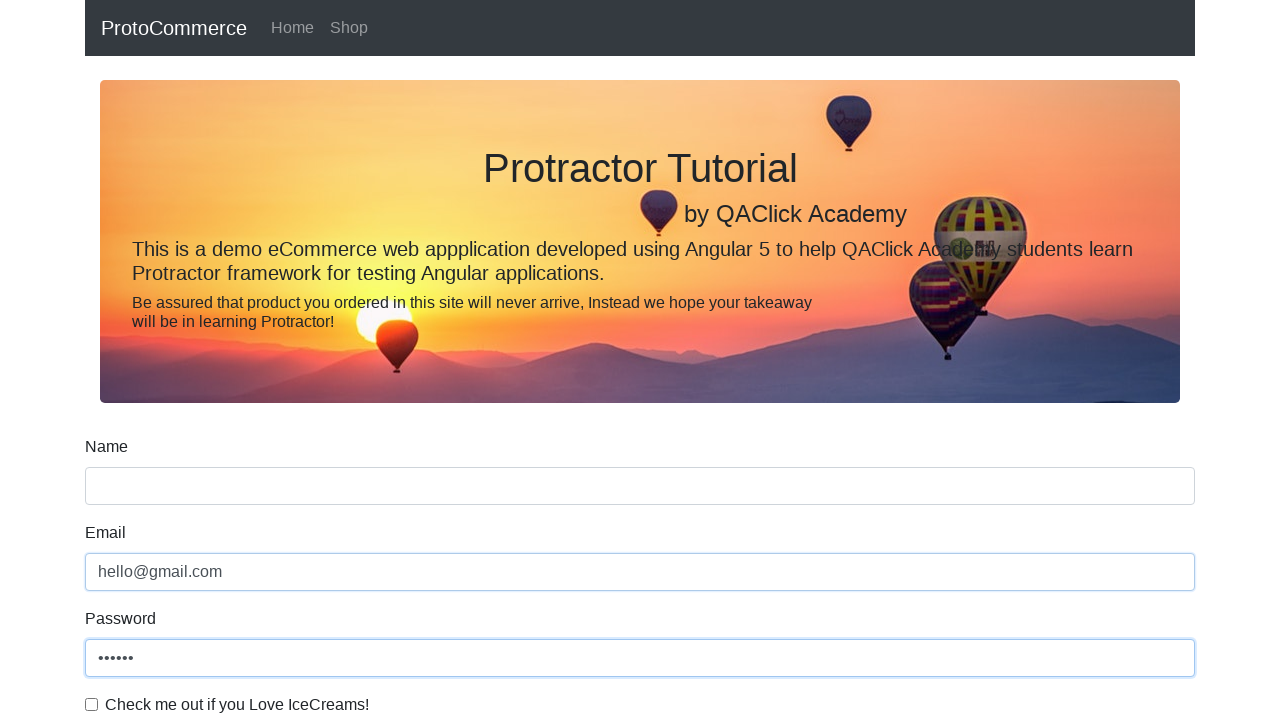

Clicked checkbox to enable agreement at (92, 704) on #exampleCheck1
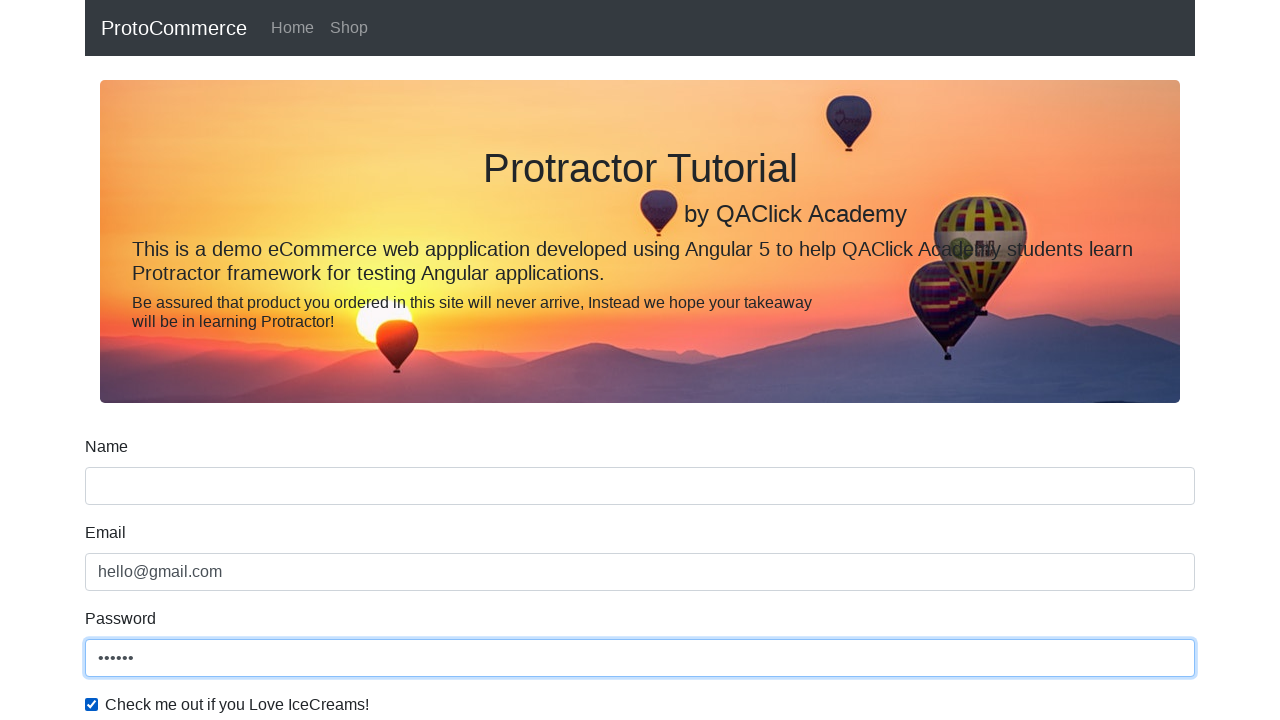

Clicked submit button to submit form at (123, 491) on xpath=//input[@type='submit']
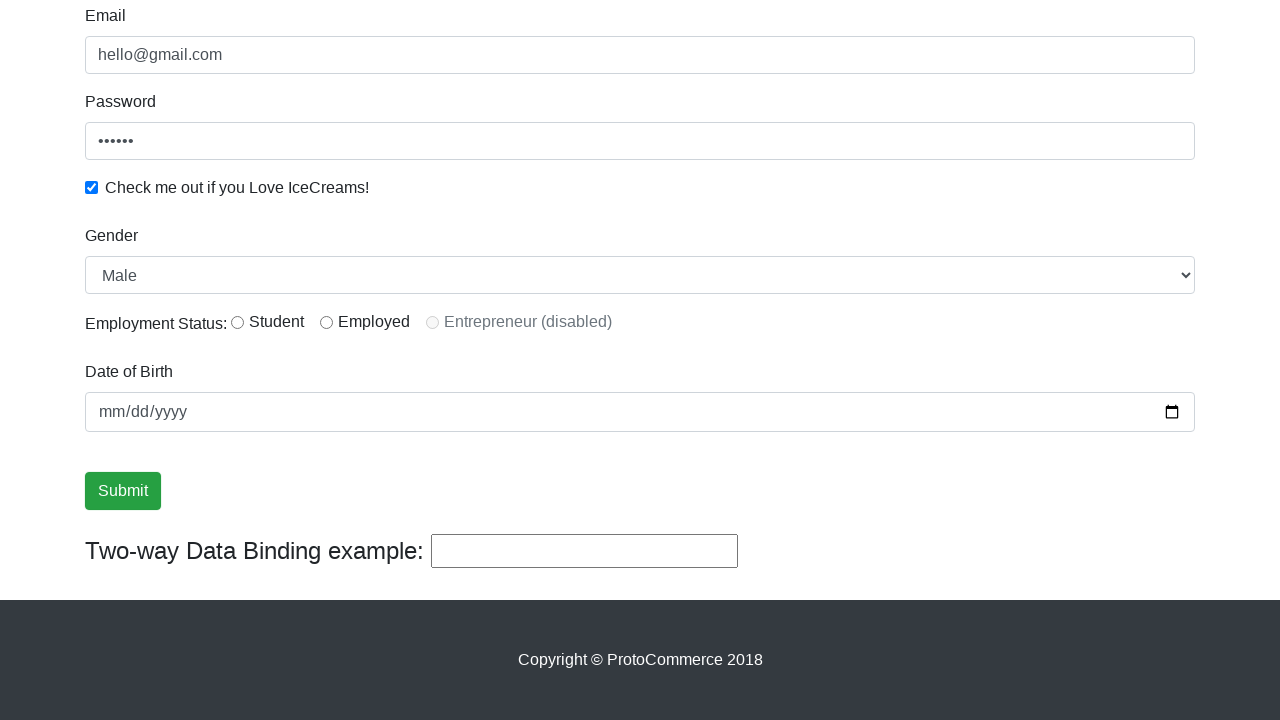

Success message appeared confirming form submission
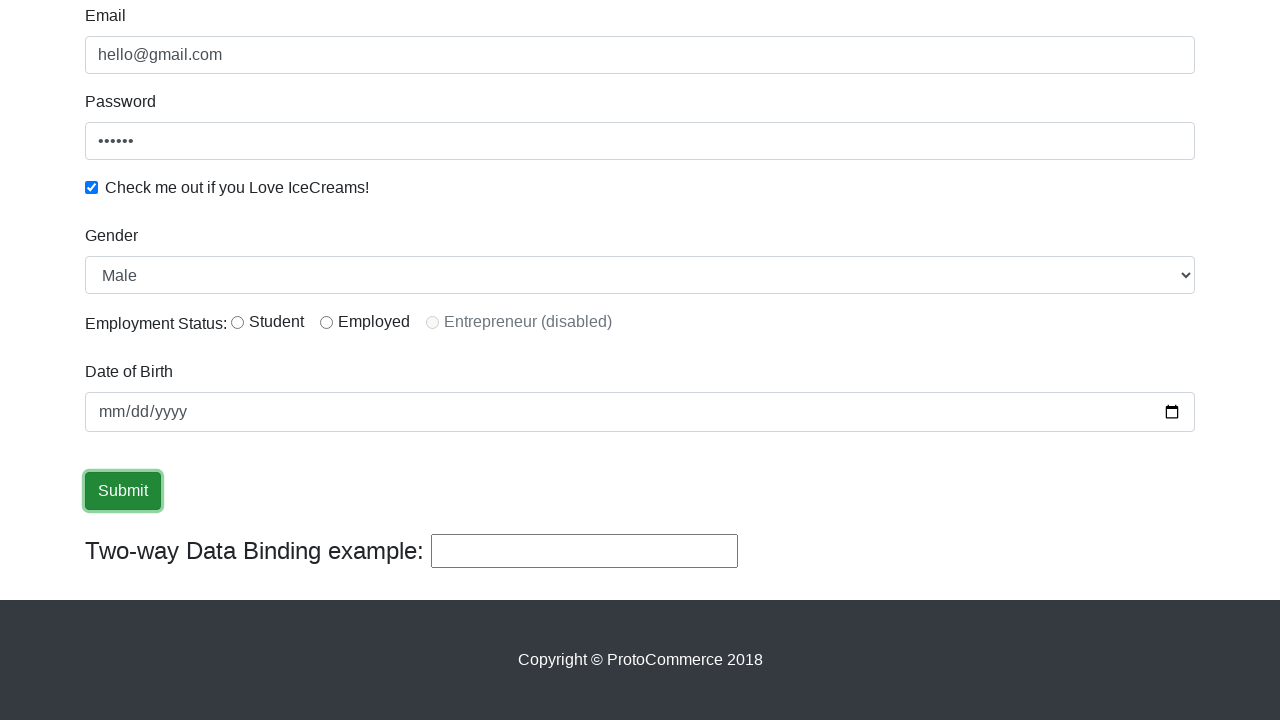

Filled name field with 'radhika' on input[name='name']
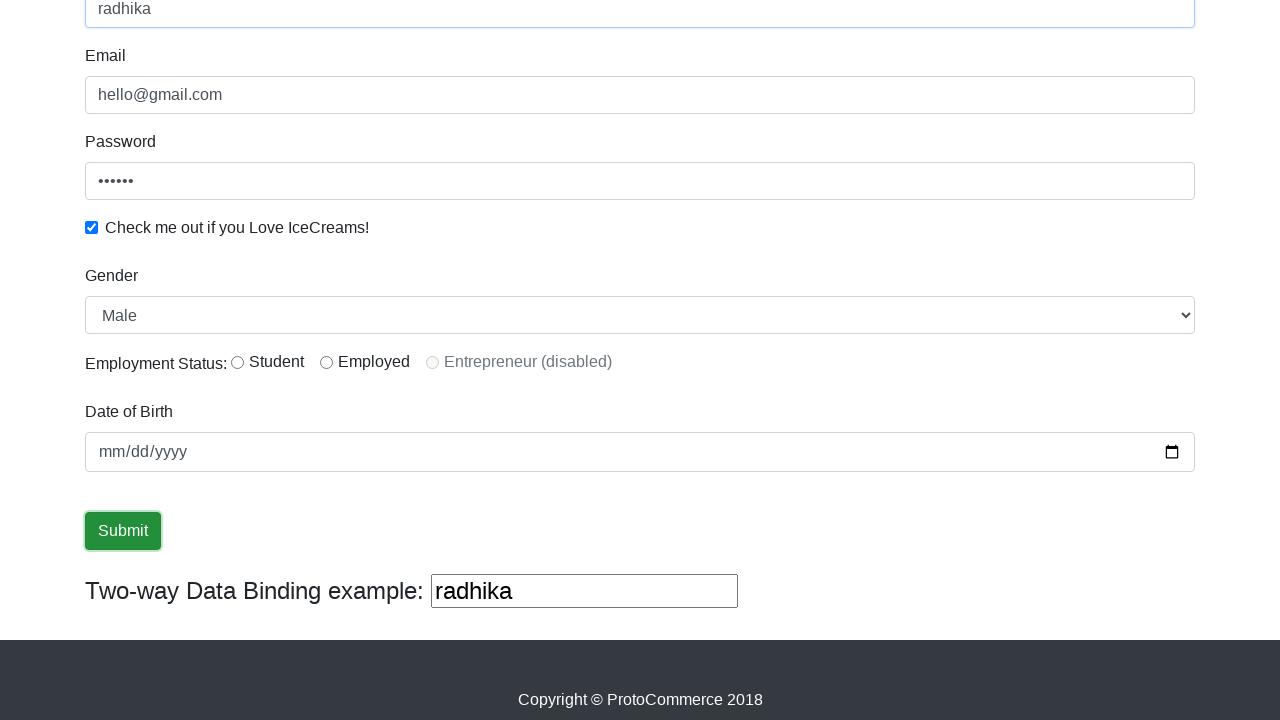

Selected radio button option at (238, 362) on #inlineRadio1
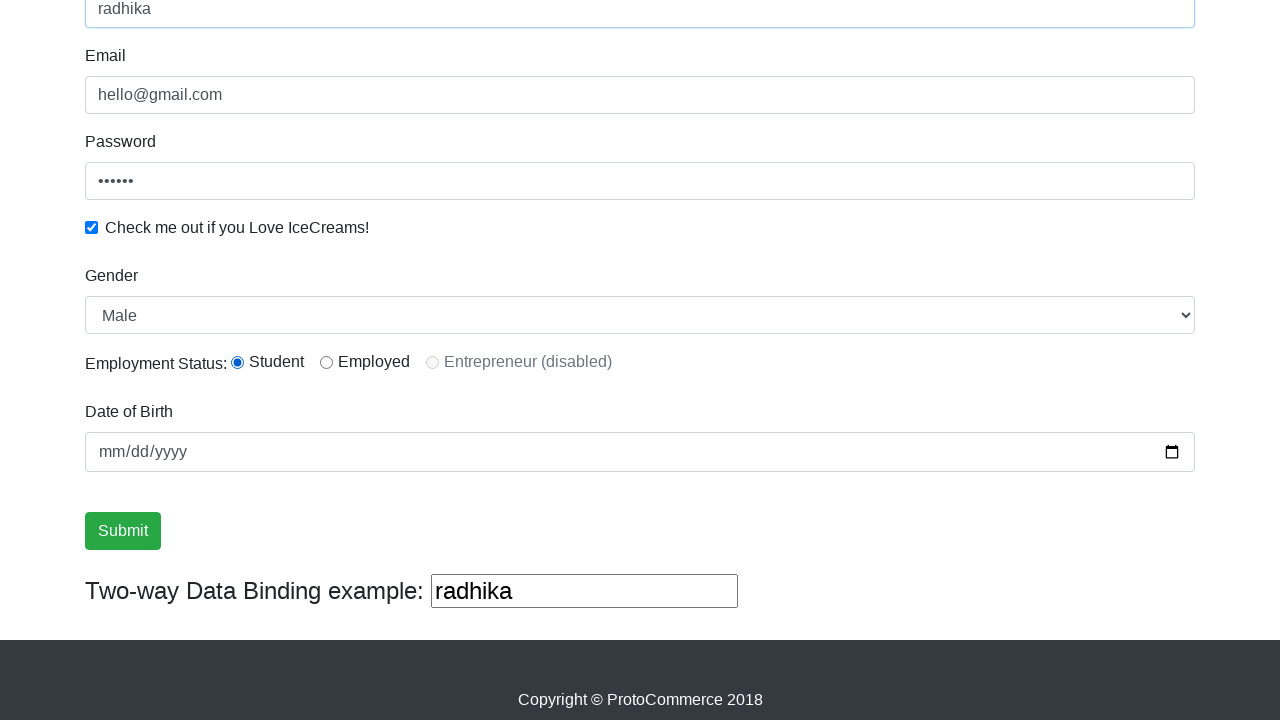

Selected 'Female' from dropdown menu on #exampleFormControlSelect1
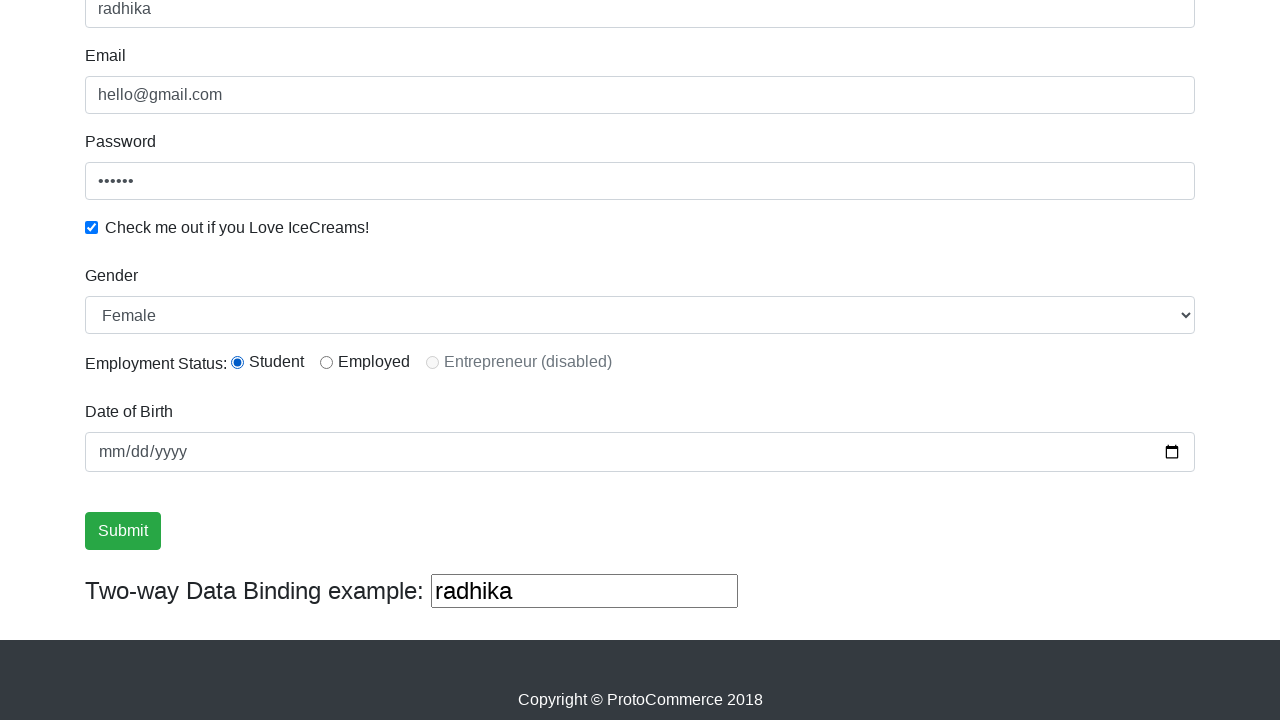

Filled third text input field with 'hello' on (//input[@type='text'])[3]
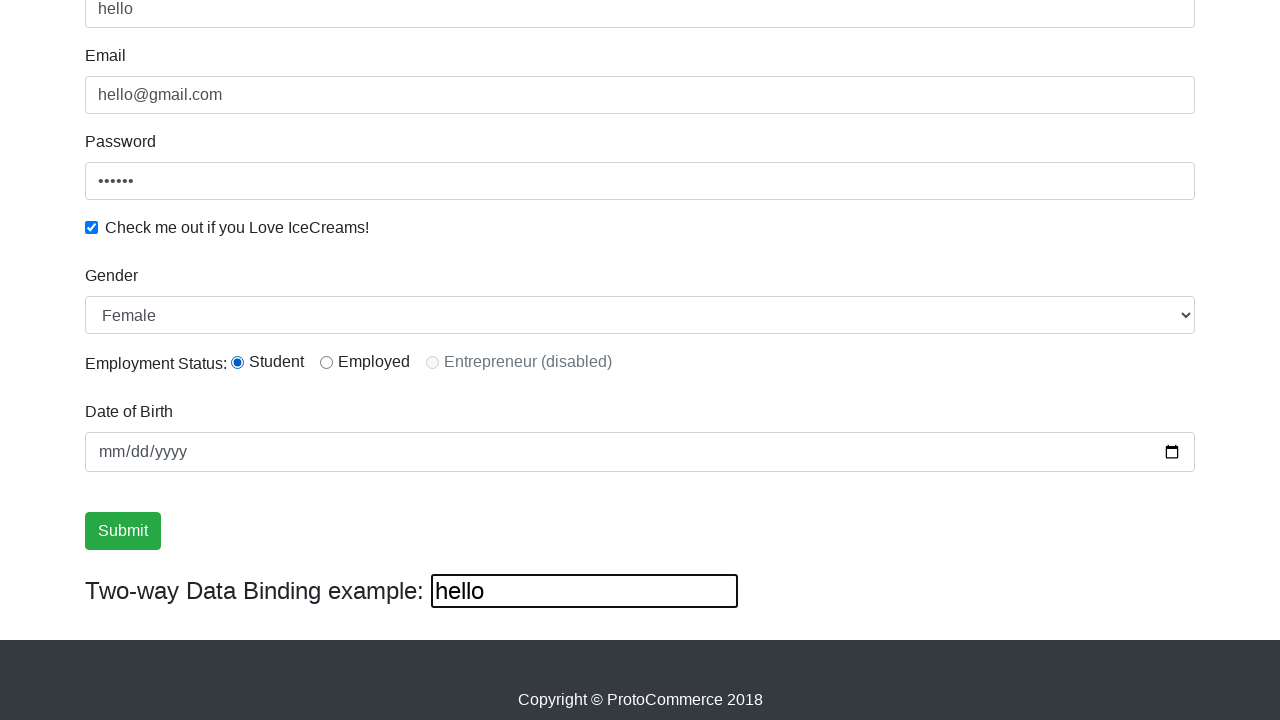

Cleared the third text input field on (//input[@type='text'])[3]
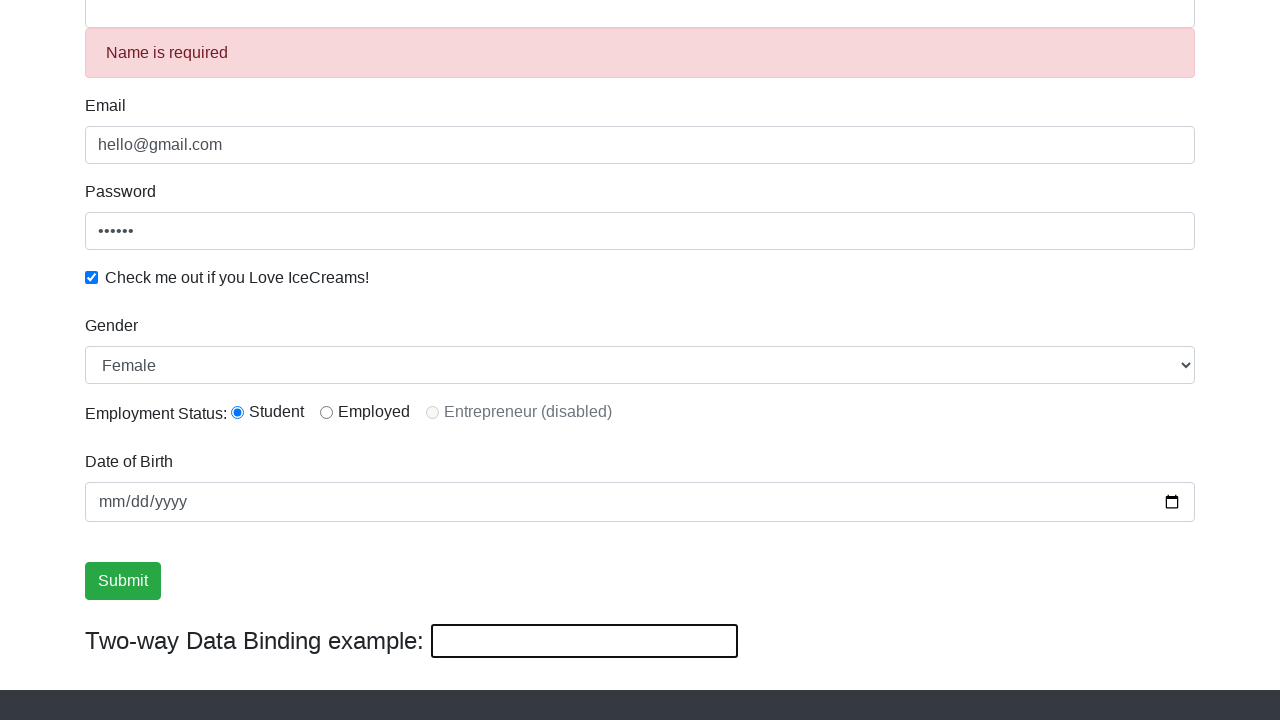

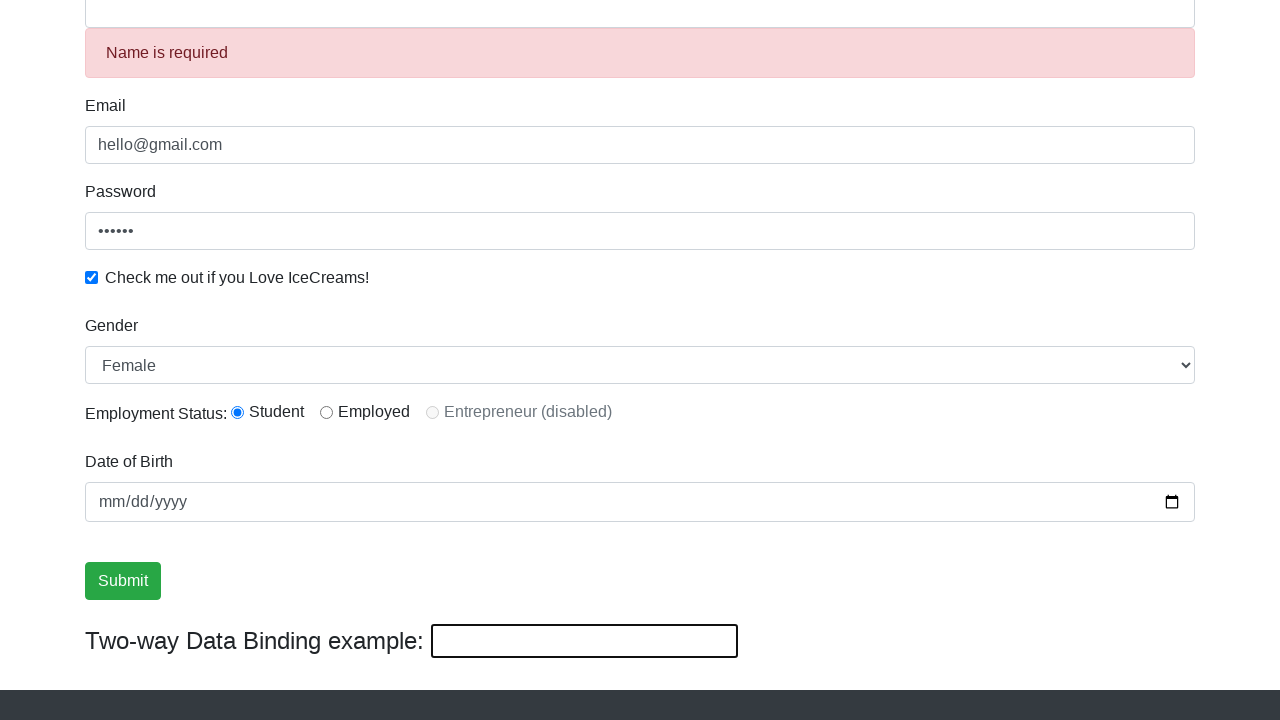